Tests browser back button navigation through filter views

Starting URL: https://demo.playwright.dev/todomvc

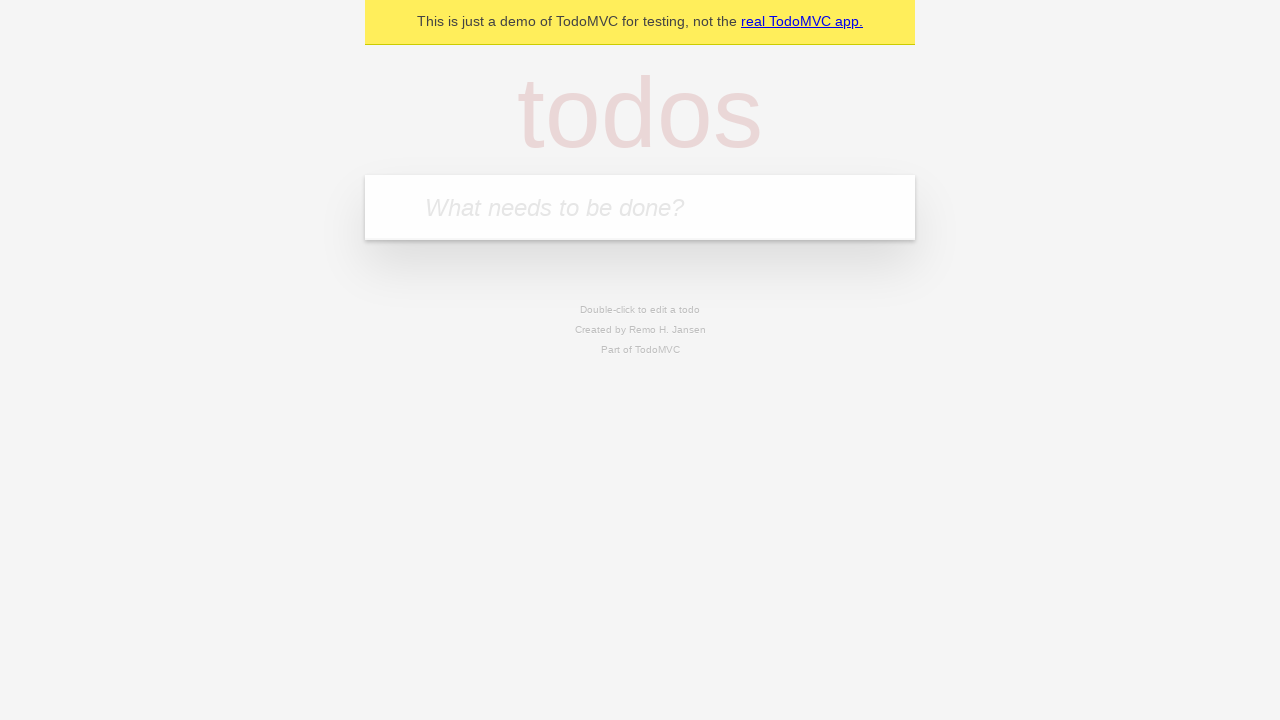

Filled todo input with 'buy some cheese' on internal:attr=[placeholder="What needs to be done?"i]
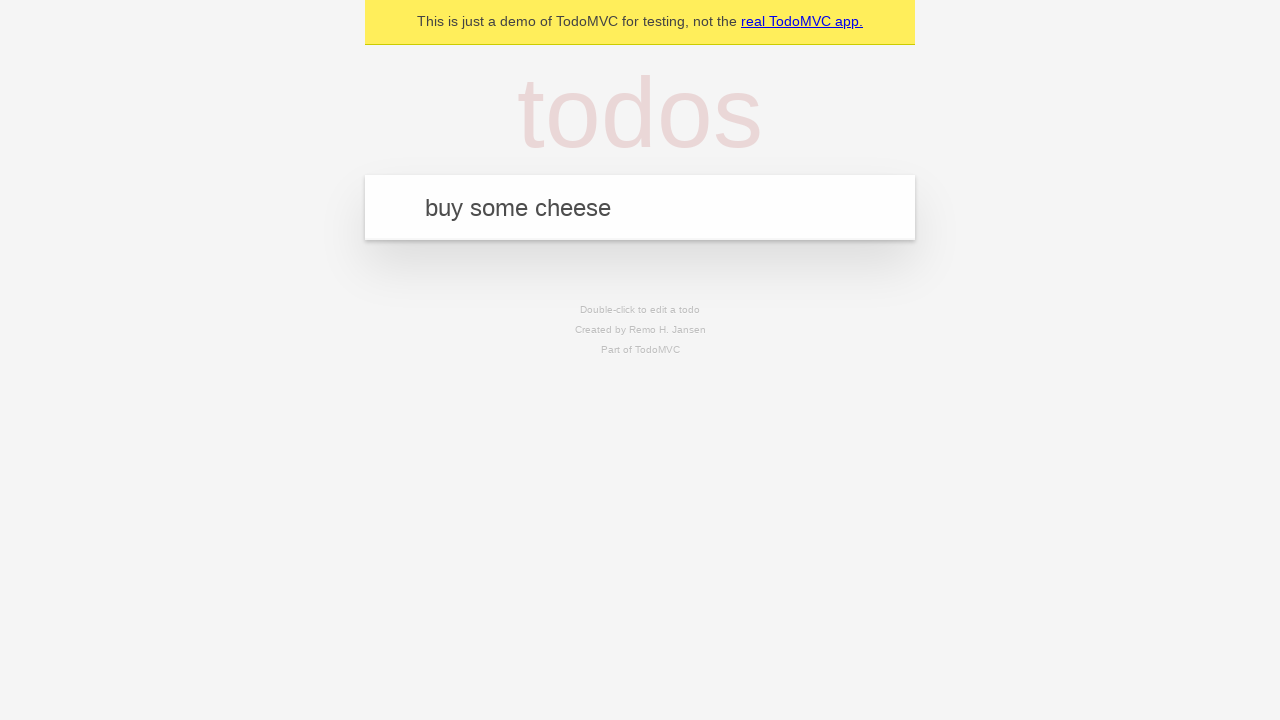

Pressed Enter to create todo 'buy some cheese' on internal:attr=[placeholder="What needs to be done?"i]
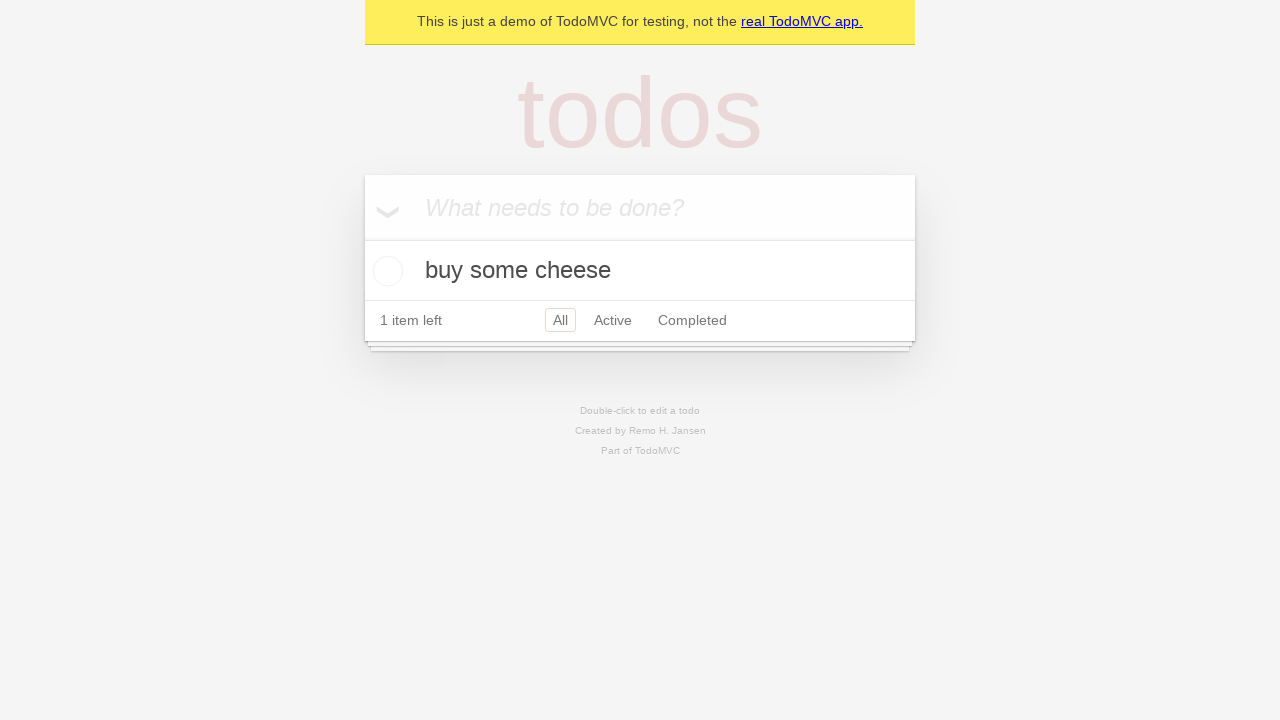

Filled todo input with 'feed the cat' on internal:attr=[placeholder="What needs to be done?"i]
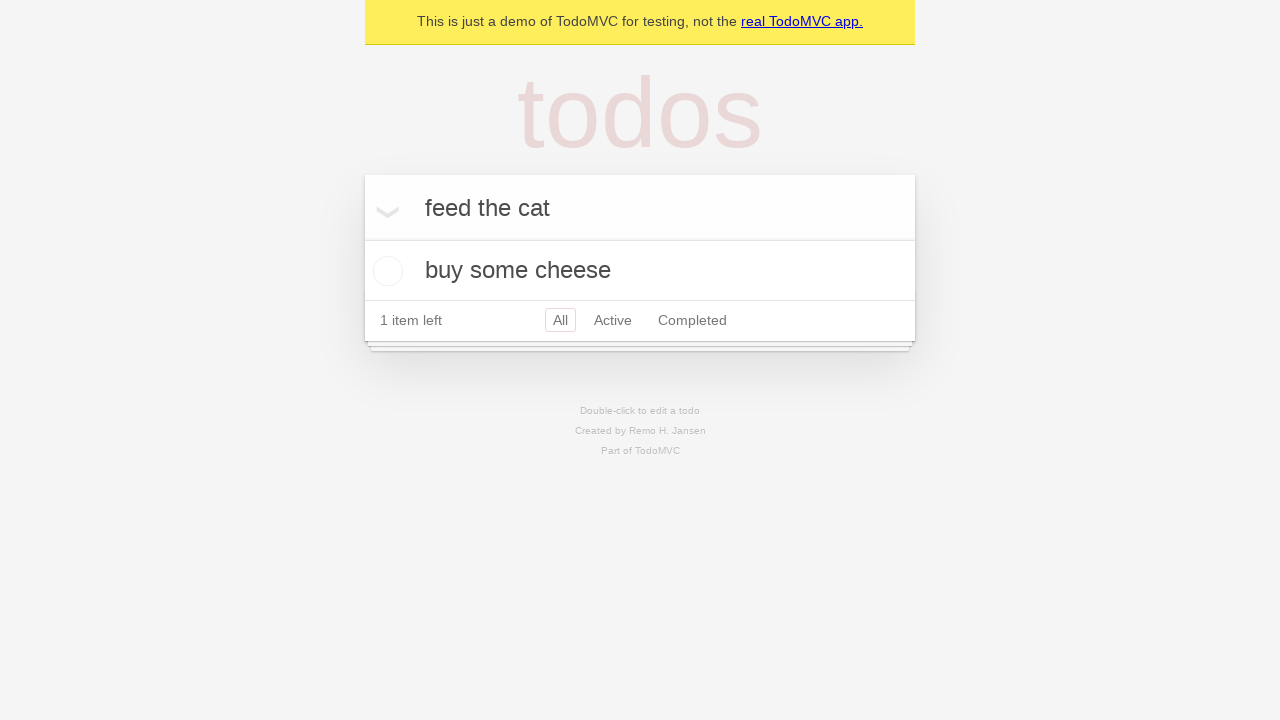

Pressed Enter to create todo 'feed the cat' on internal:attr=[placeholder="What needs to be done?"i]
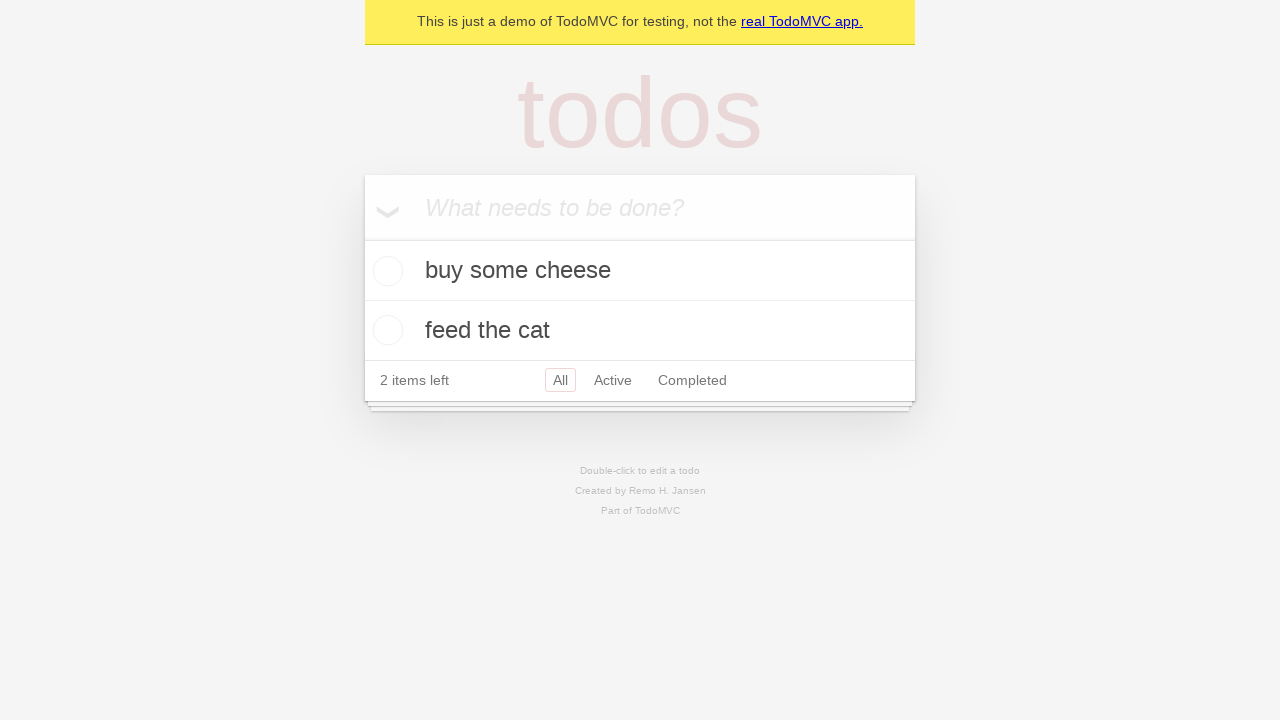

Filled todo input with 'book a doctors appointment' on internal:attr=[placeholder="What needs to be done?"i]
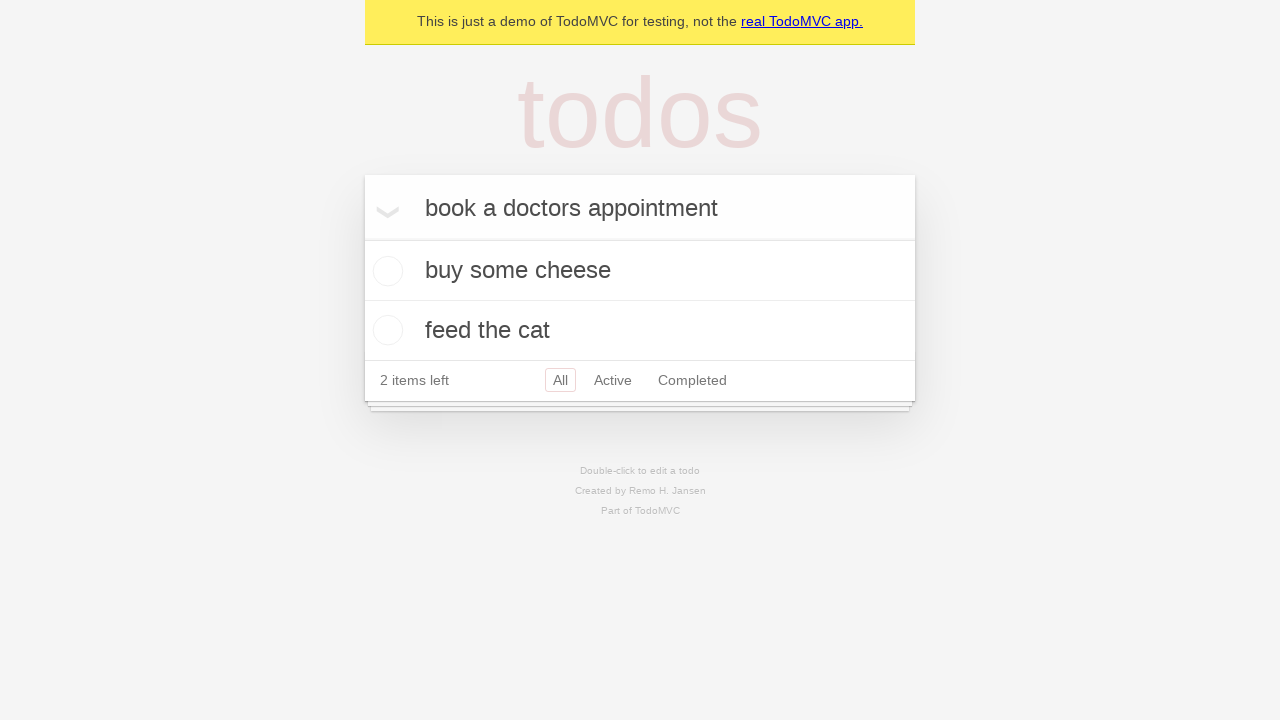

Pressed Enter to create todo 'book a doctors appointment' on internal:attr=[placeholder="What needs to be done?"i]
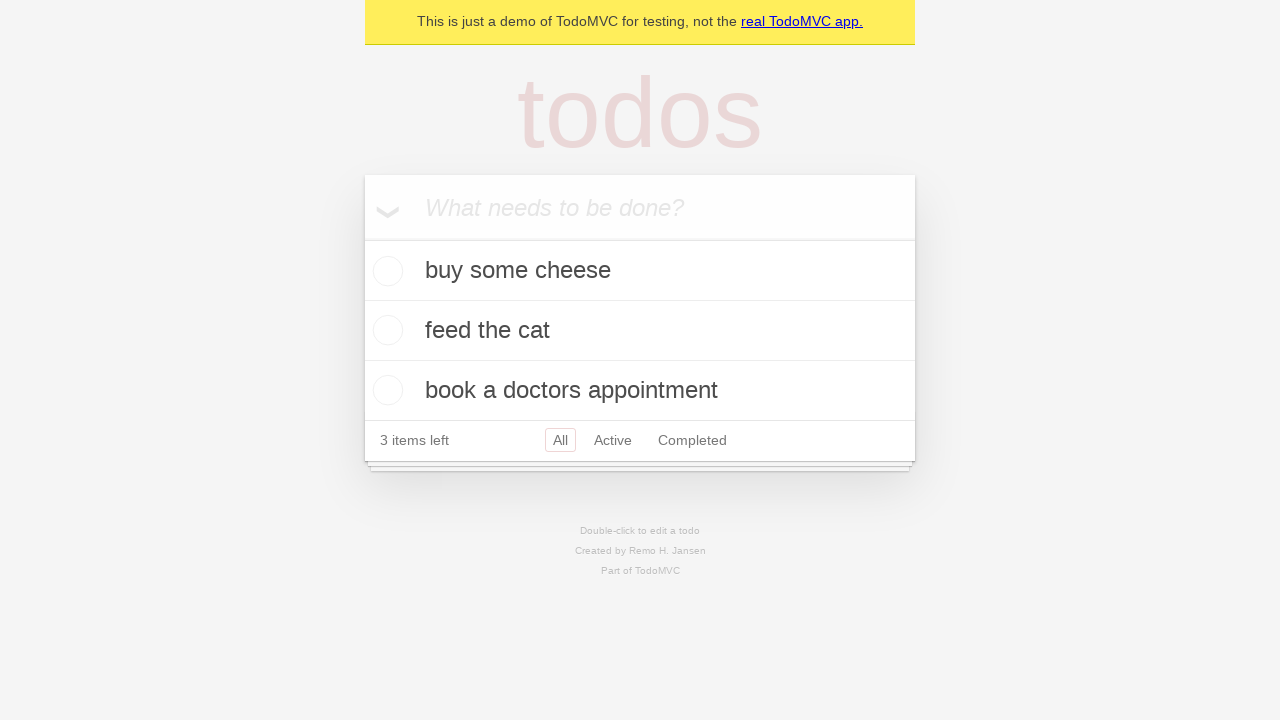

Waited for third todo item to be created
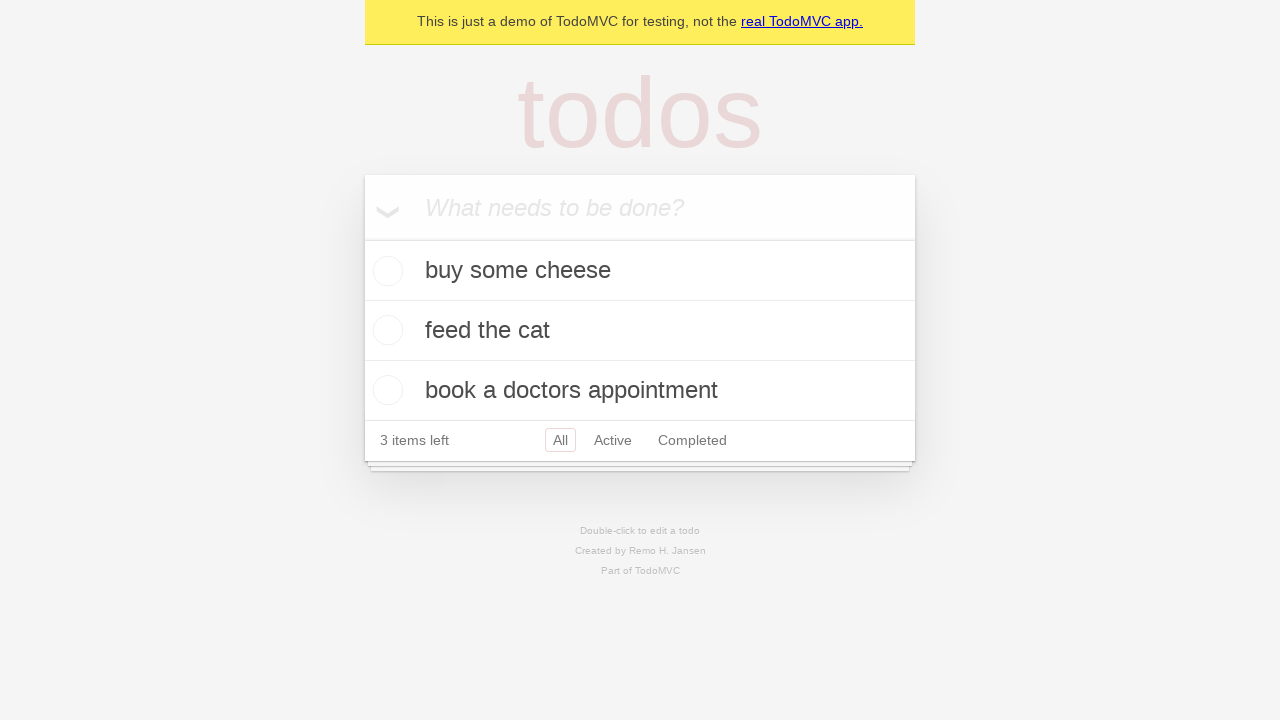

Checked the second todo item at (385, 330) on [data-testid='todo-item'] >> nth=1 >> internal:role=checkbox
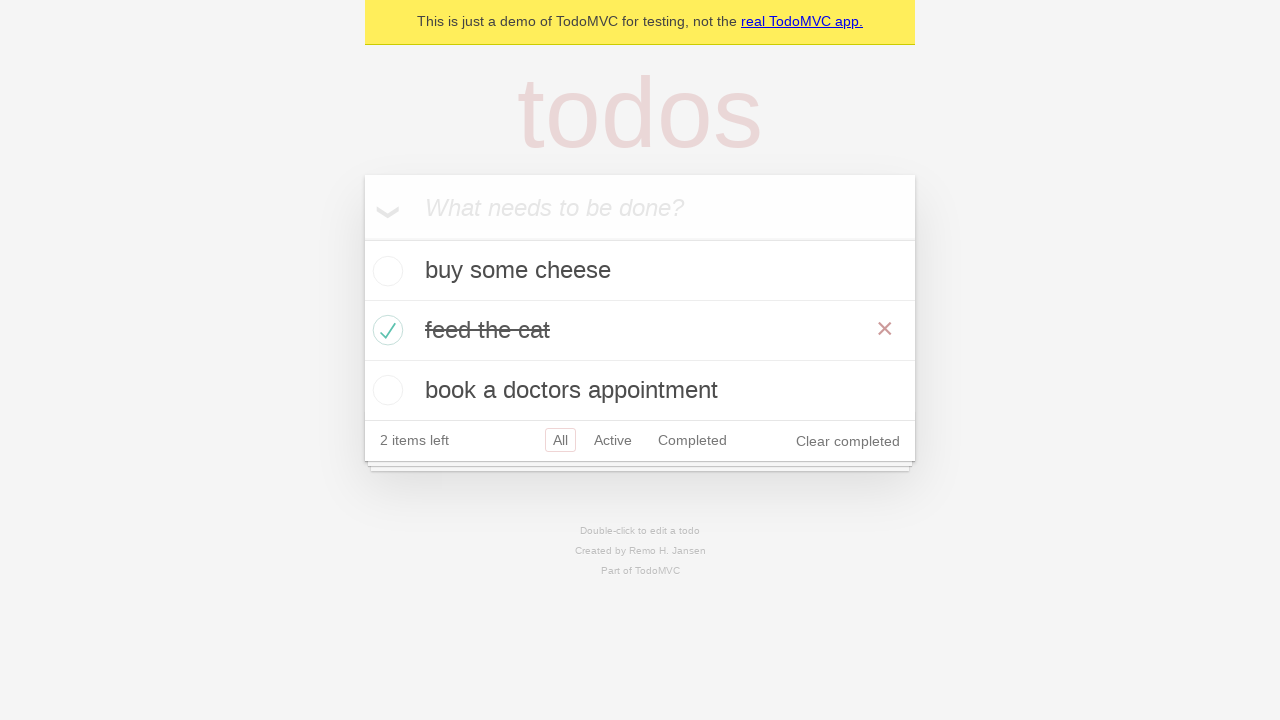

Clicked 'All' filter link at (560, 440) on internal:role=link[name="All"i]
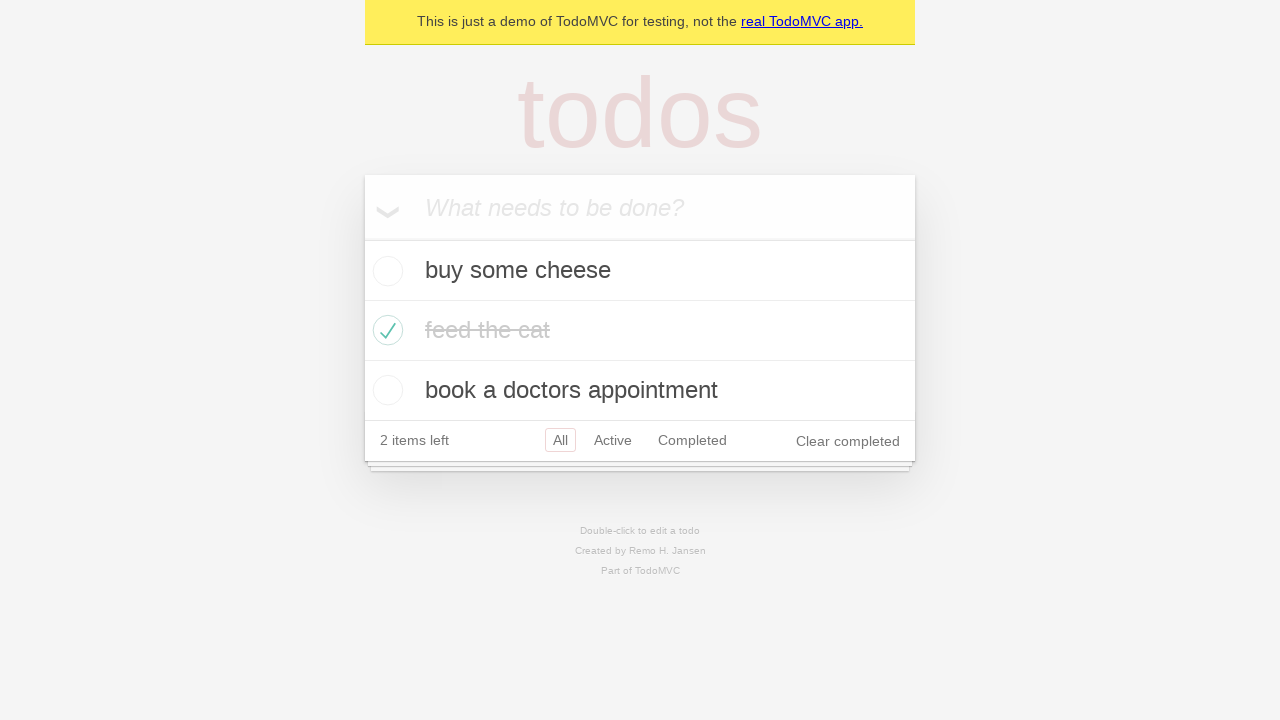

Clicked 'Active' filter link at (613, 440) on internal:role=link[name="Active"i]
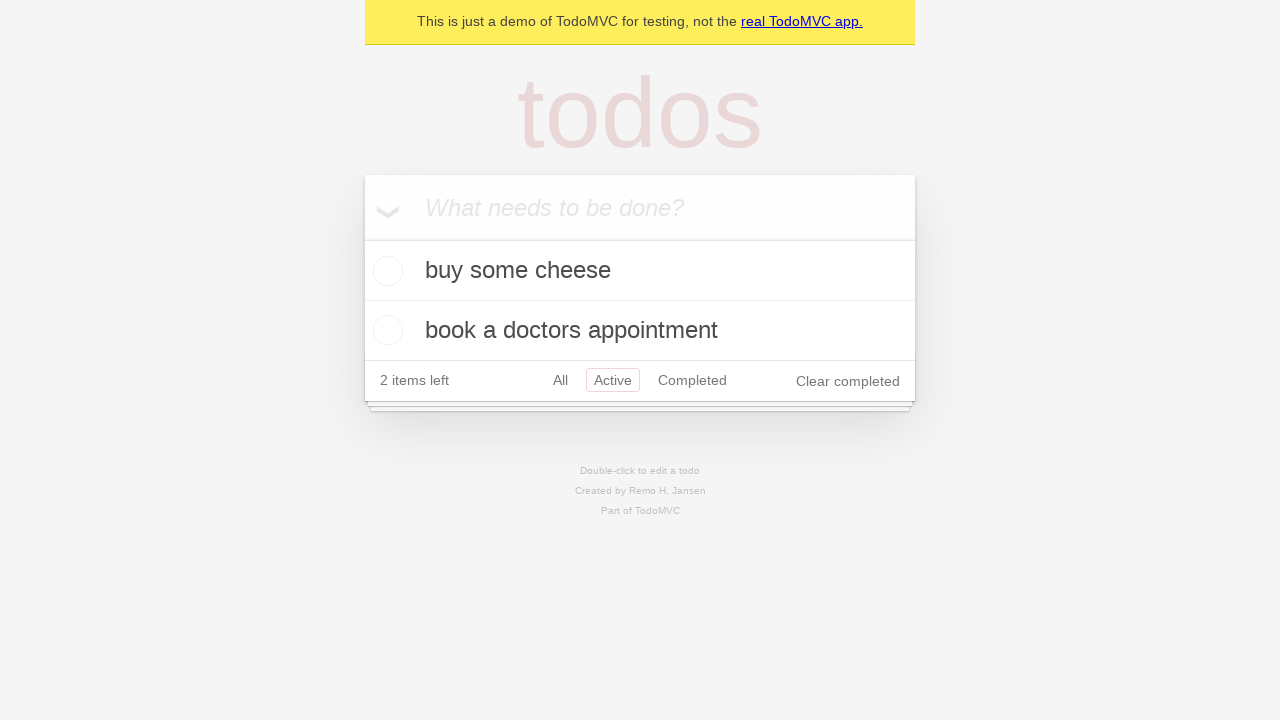

Clicked 'Completed' filter link at (692, 380) on internal:role=link[name="Completed"i]
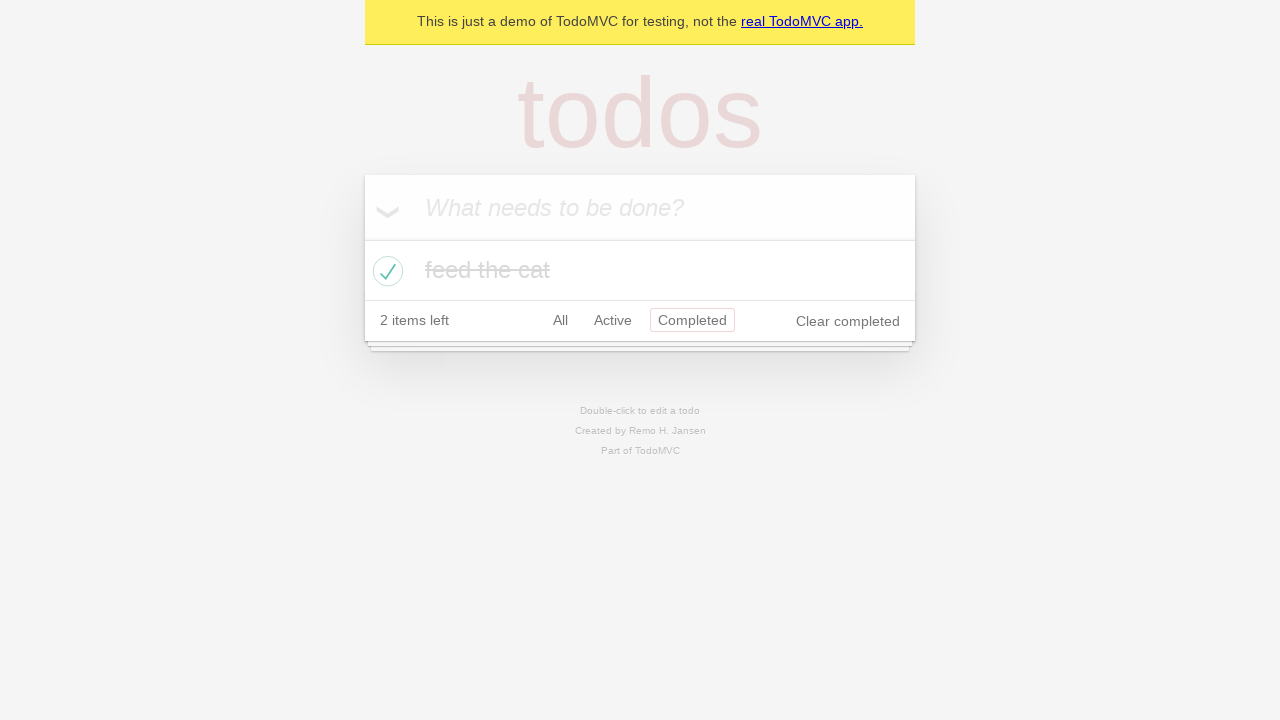

Navigated back to 'Active' filter view
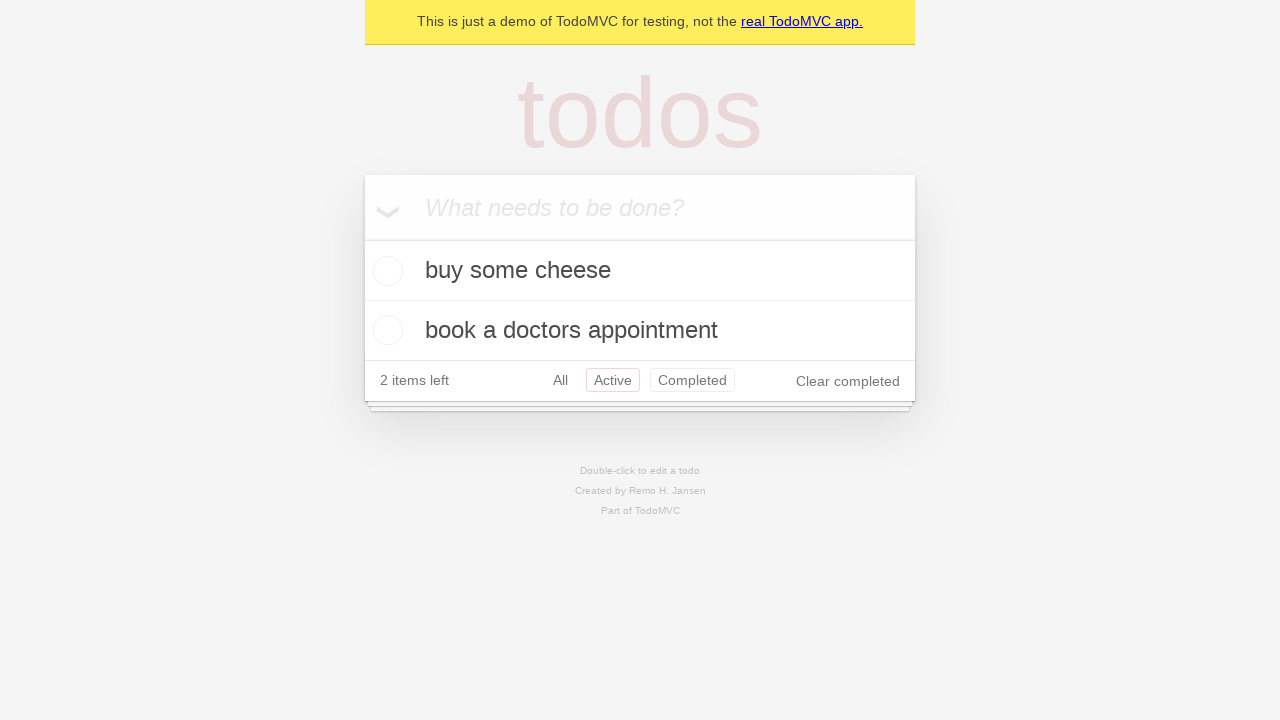

Navigated back to 'All' filter view
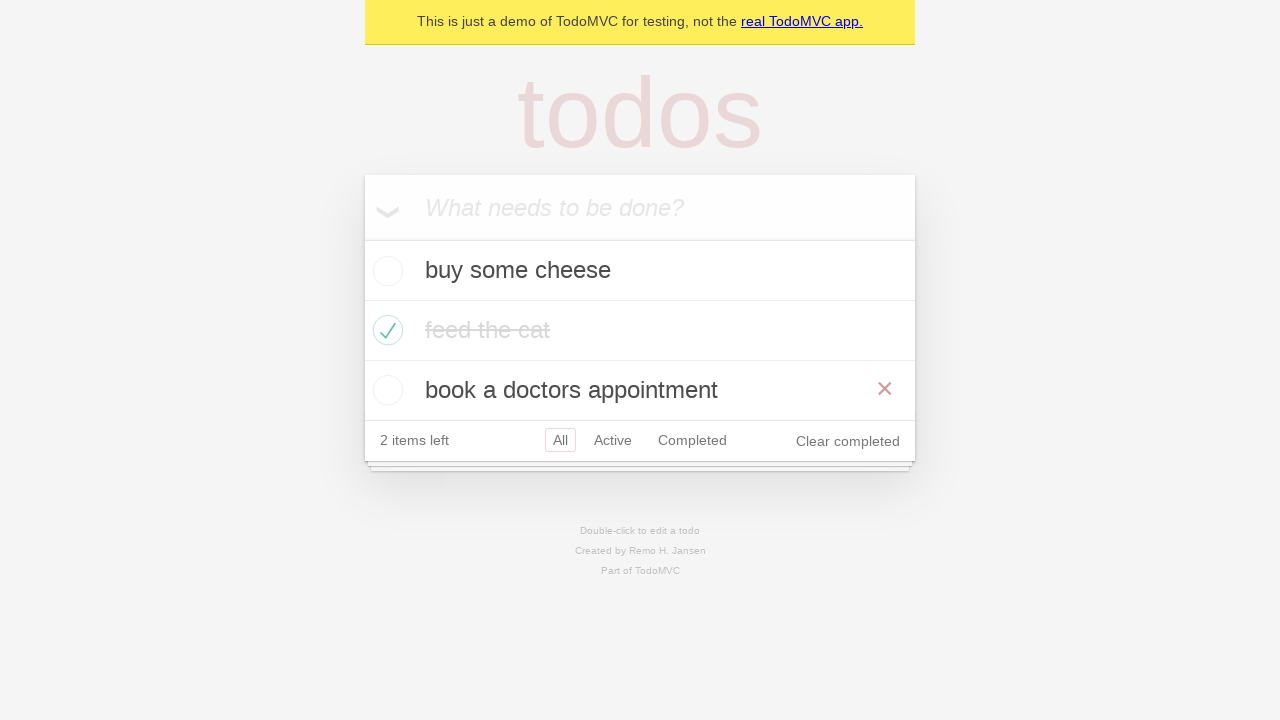

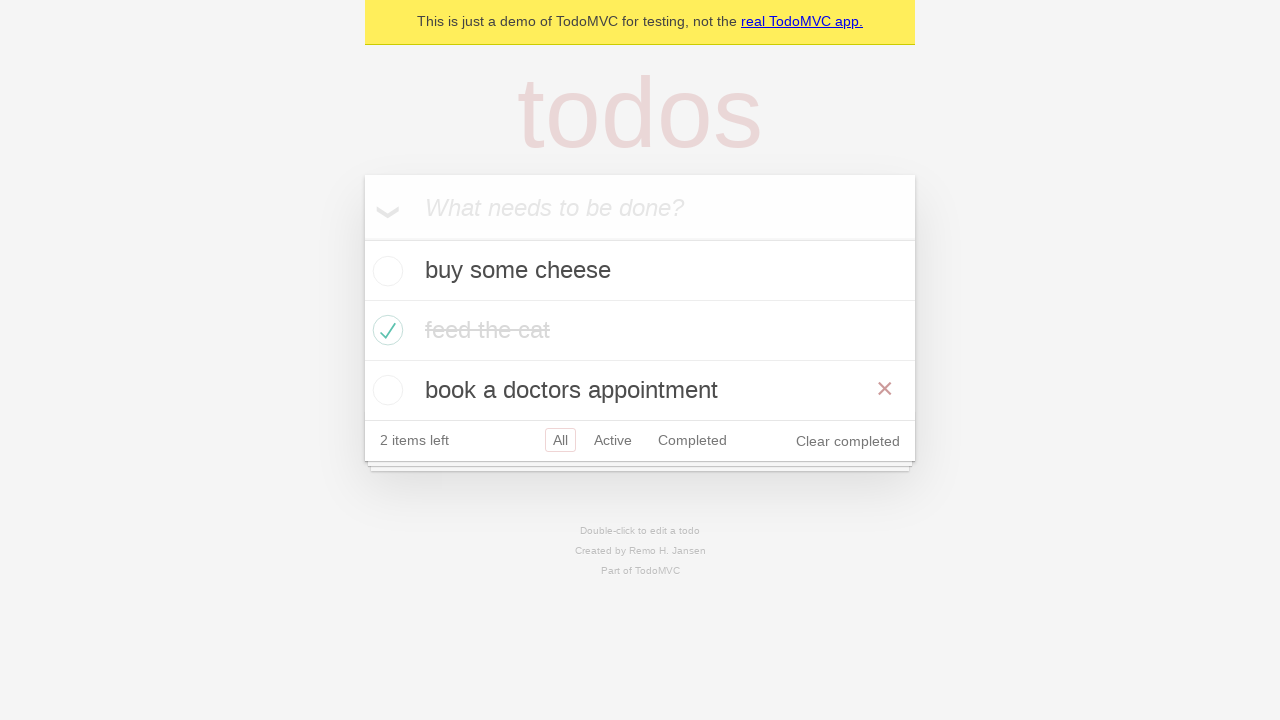